Tests autocomplete functionality by typing "United States" and selecting "United States Minor Outlying Islands" from suggestions

Starting URL: http://www.qaclickacademy.com/practice.php

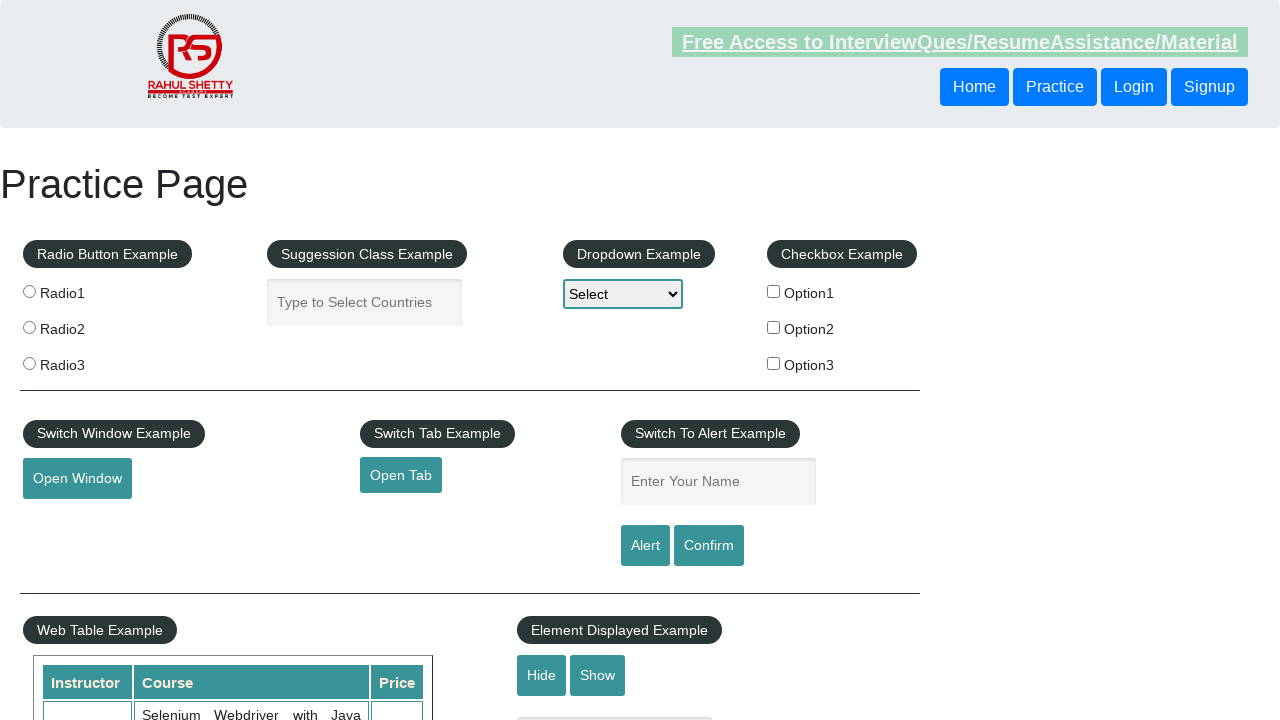

Typed 'United States' in autocomplete field on #autocomplete
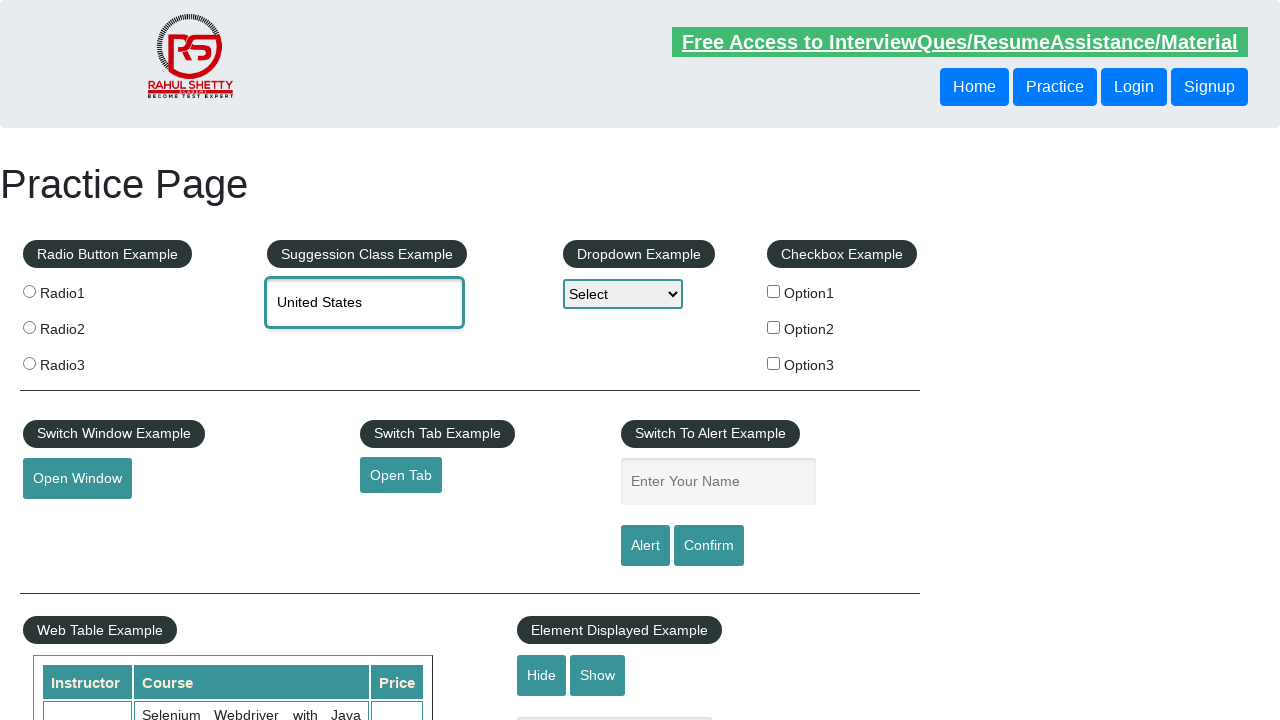

Autocomplete suggestions loaded
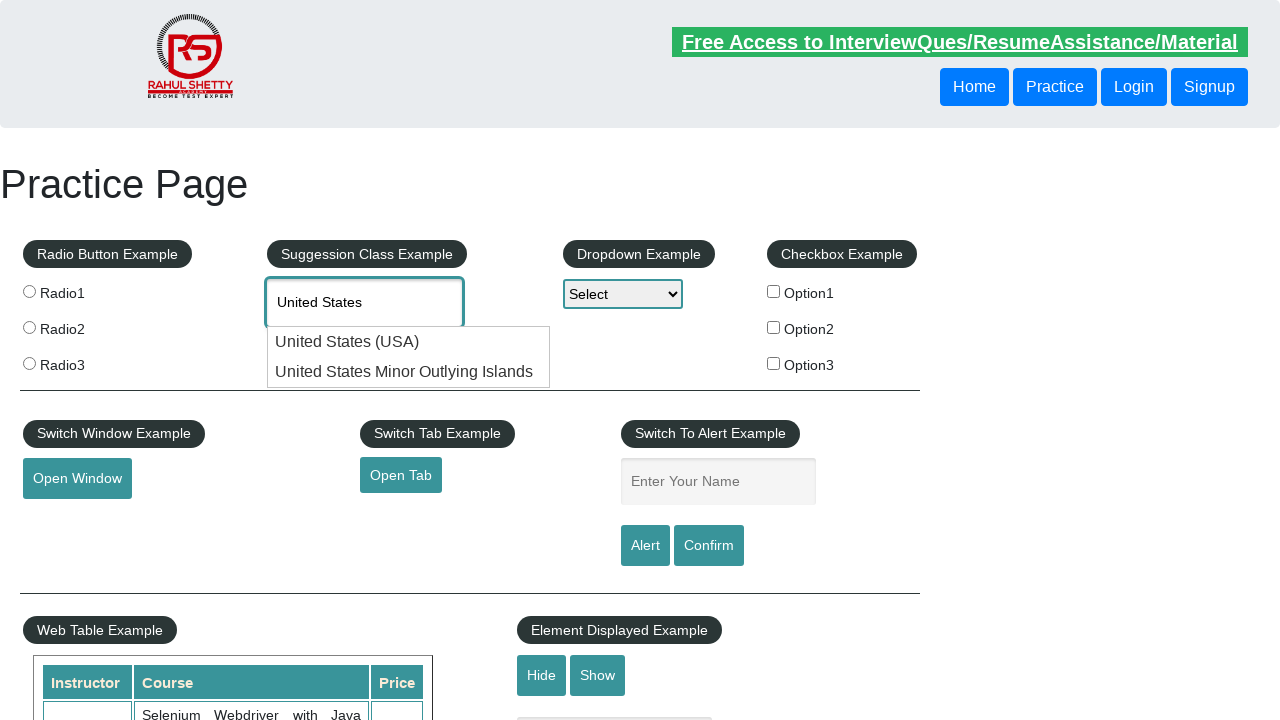

Selected 'United States Minor Outlying Islands' from autocomplete suggestions at (409, 372) on div:text('United States Minor Outlying Islands')
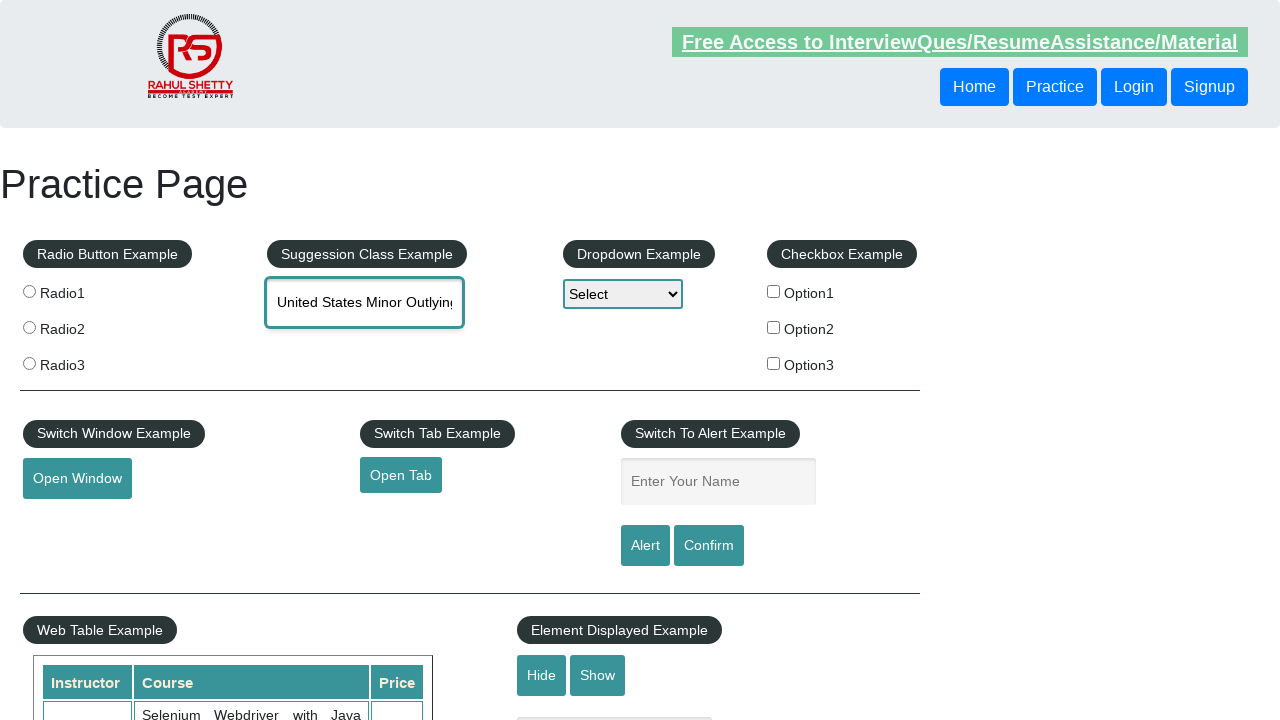

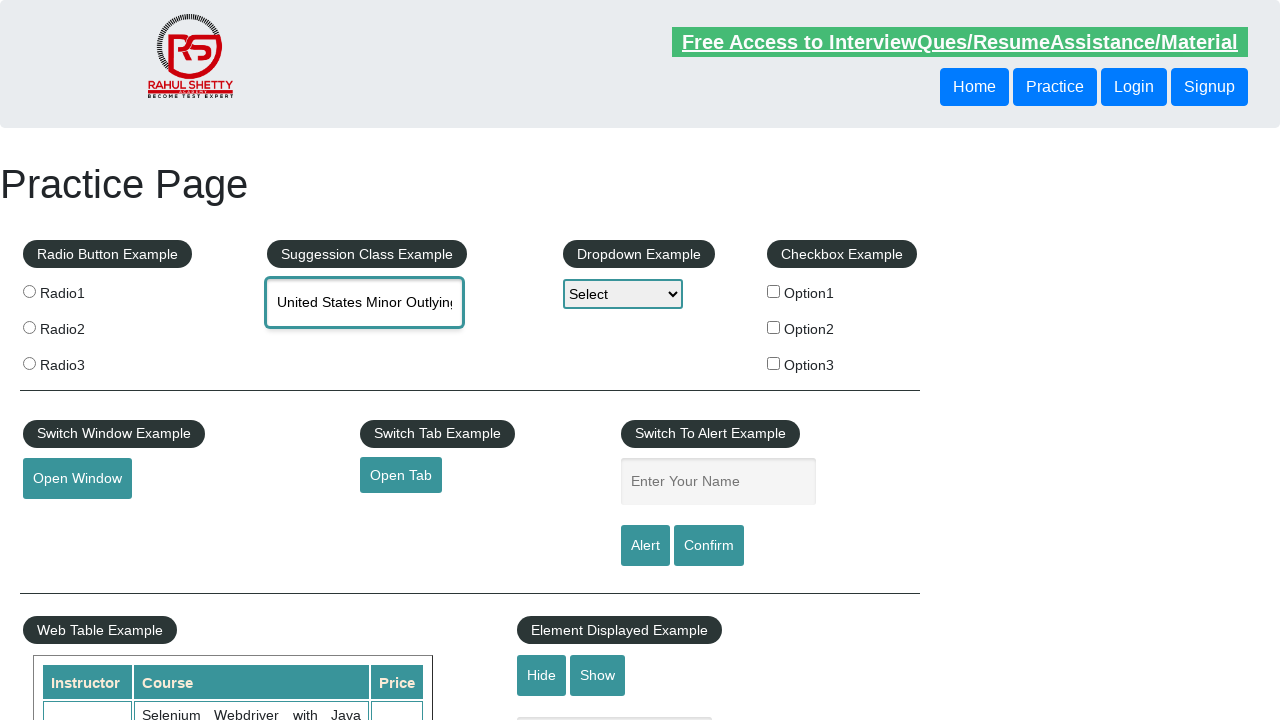